Tests drag and drop functionality by dragging element from column A to column B using mouse actions

Starting URL: http://the-internet.herokuapp.com/drag_and_drop

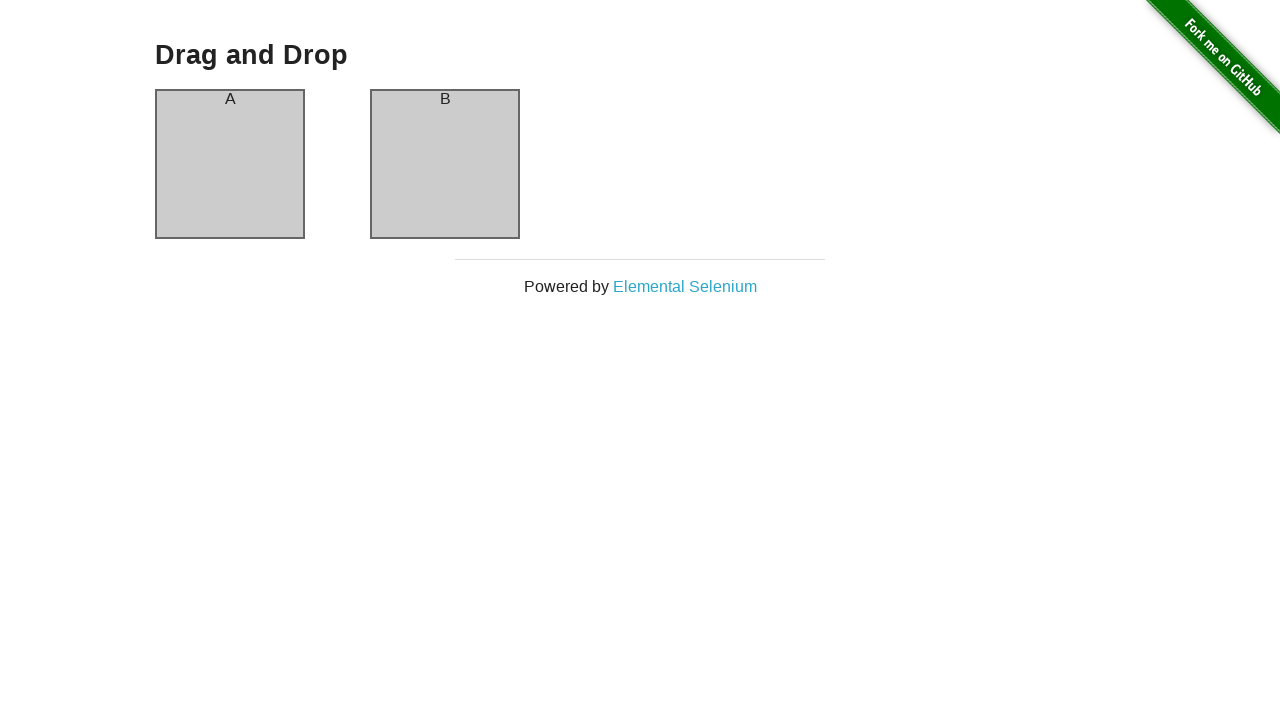

Located source element in column A
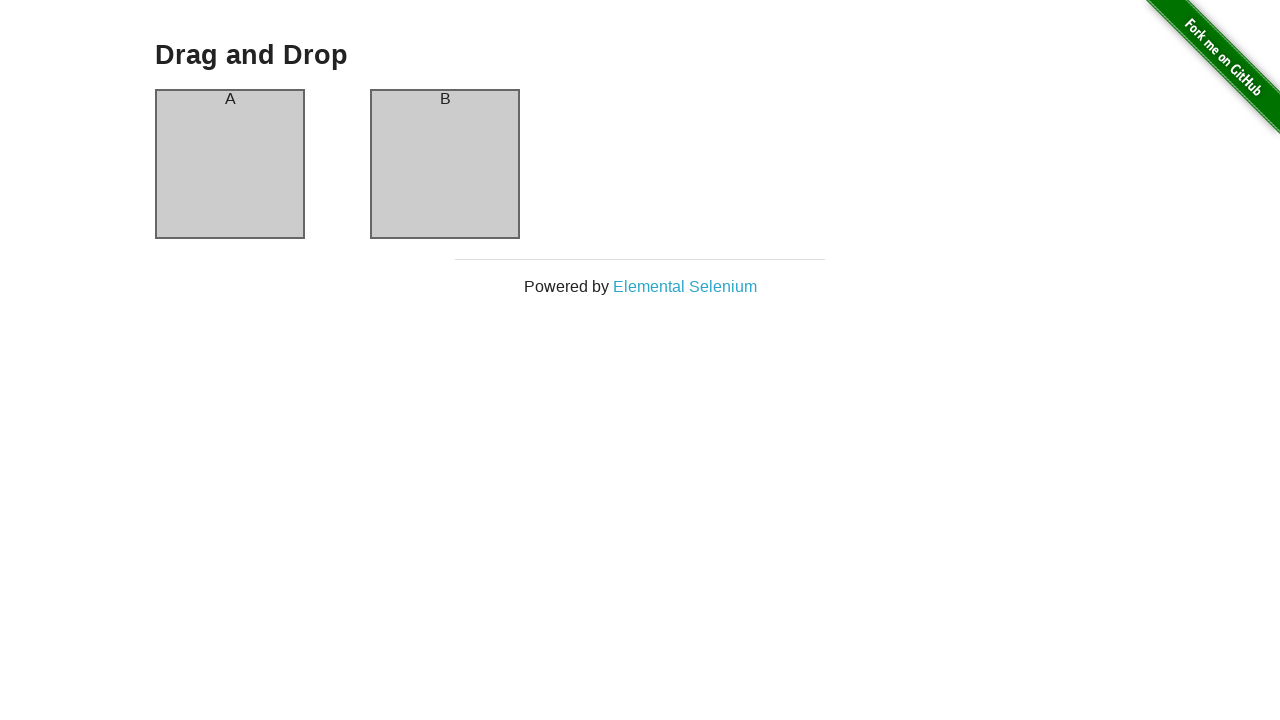

Located target element in column B
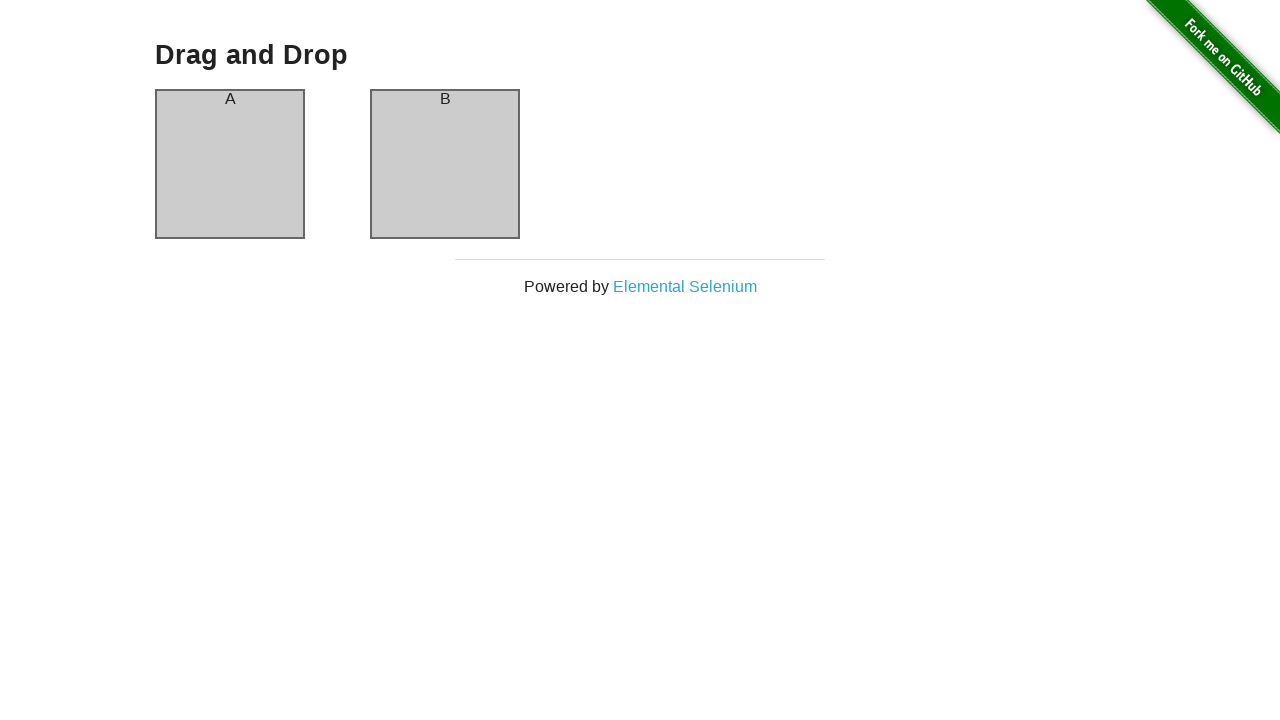

Dragged element from column A to column B at (445, 164)
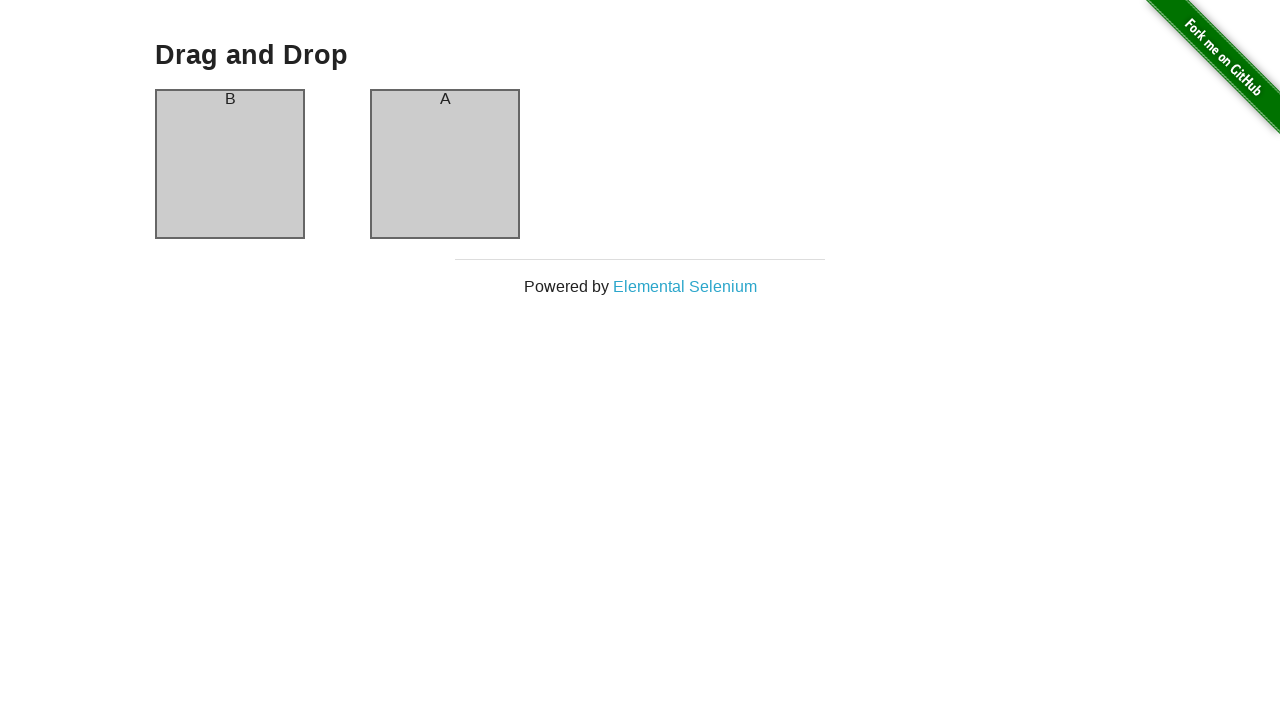

Waited 2 seconds to observe drag and drop result
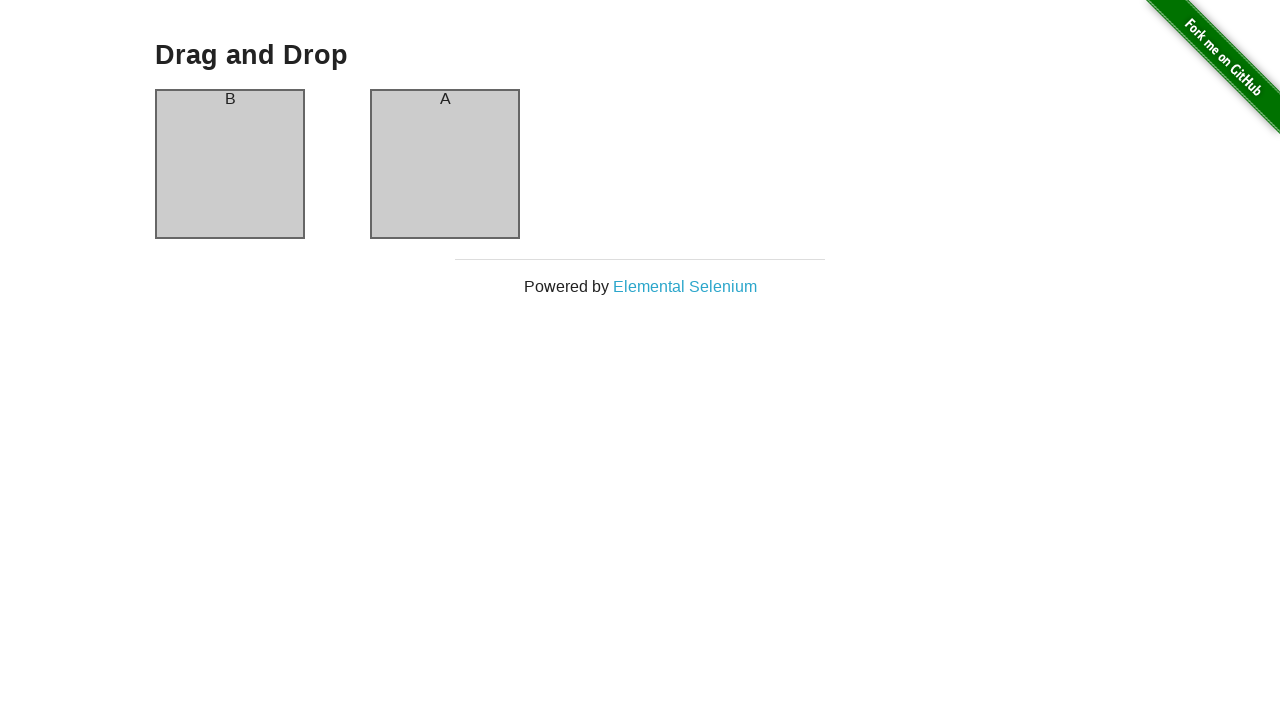

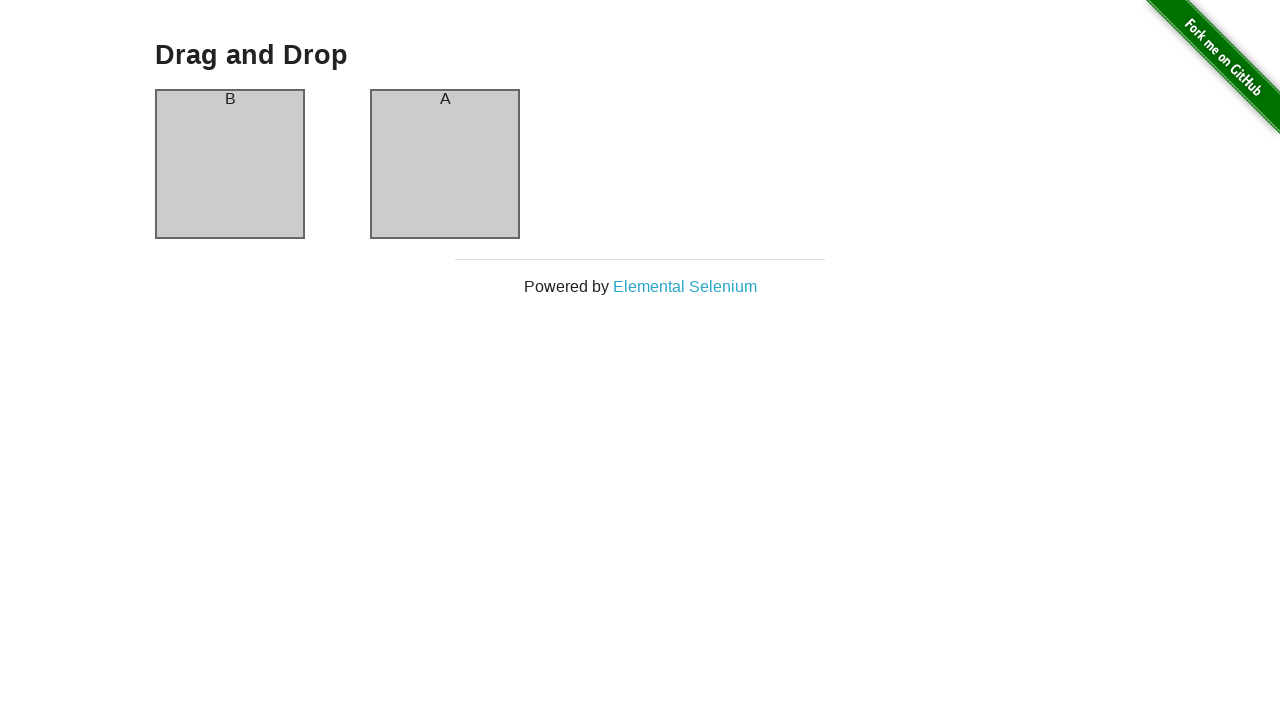